Navigates to a file download page, locates a download link, and verifies the link element exists with a valid href attribute pointing to a downloadable file.

Starting URL: http://the-internet.herokuapp.com/download

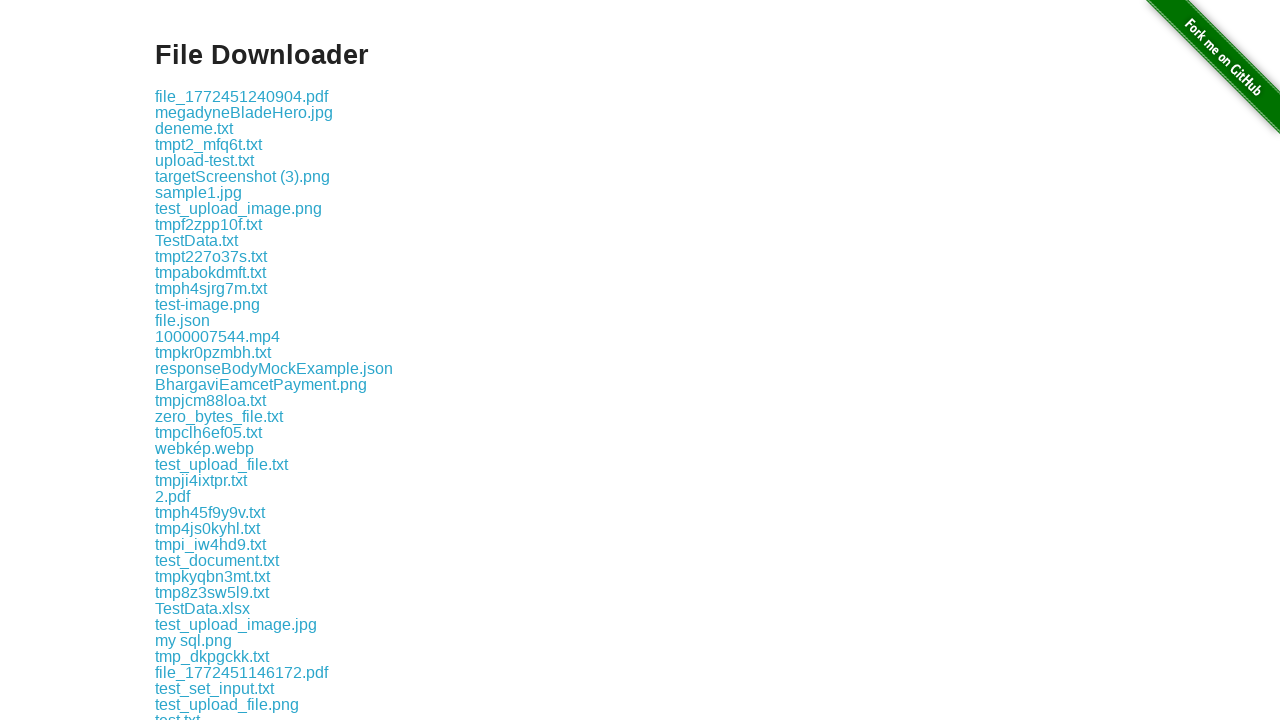

Waited for download links to load on the page
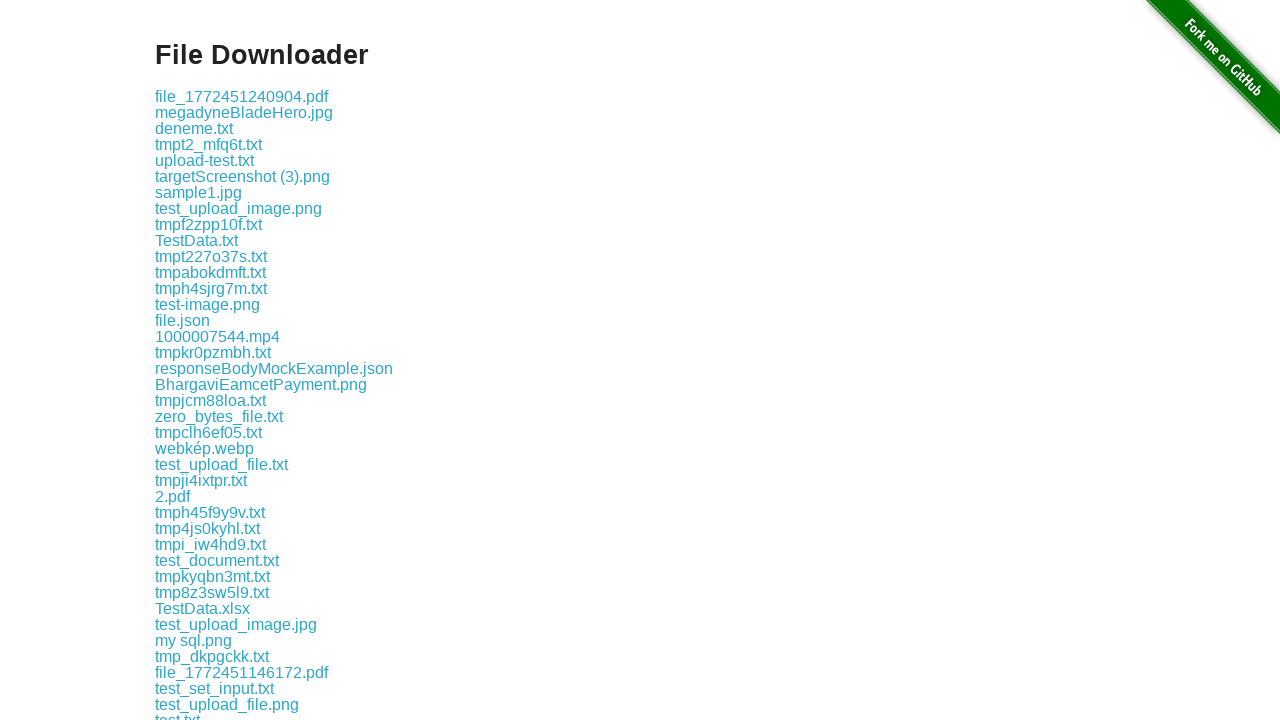

Located the first download link element
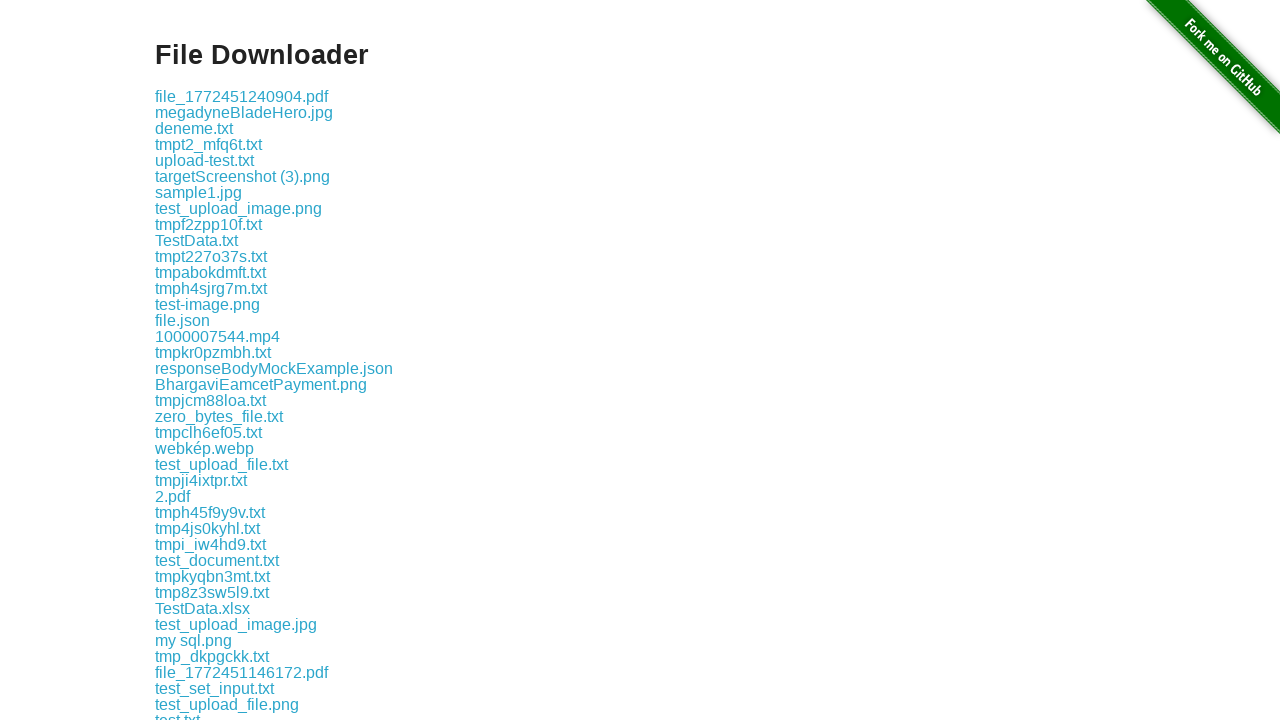

Retrieved href attribute from download link
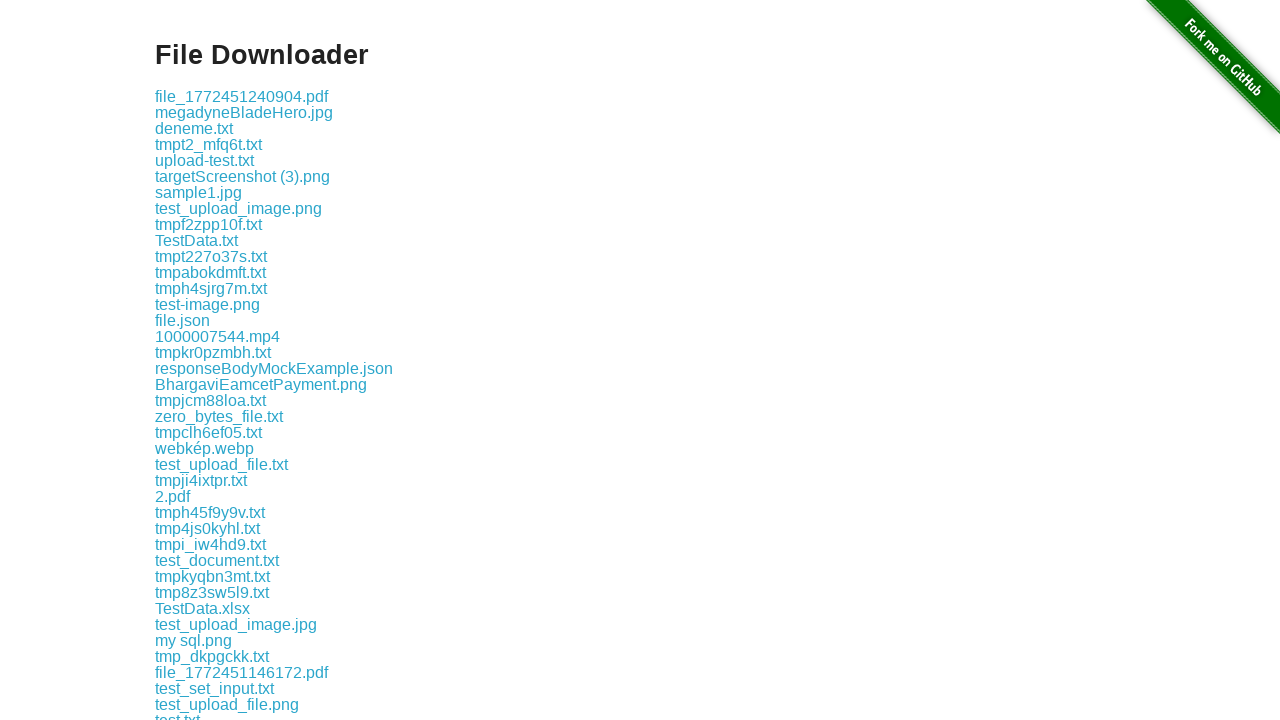

Verified download link has a valid href attribute
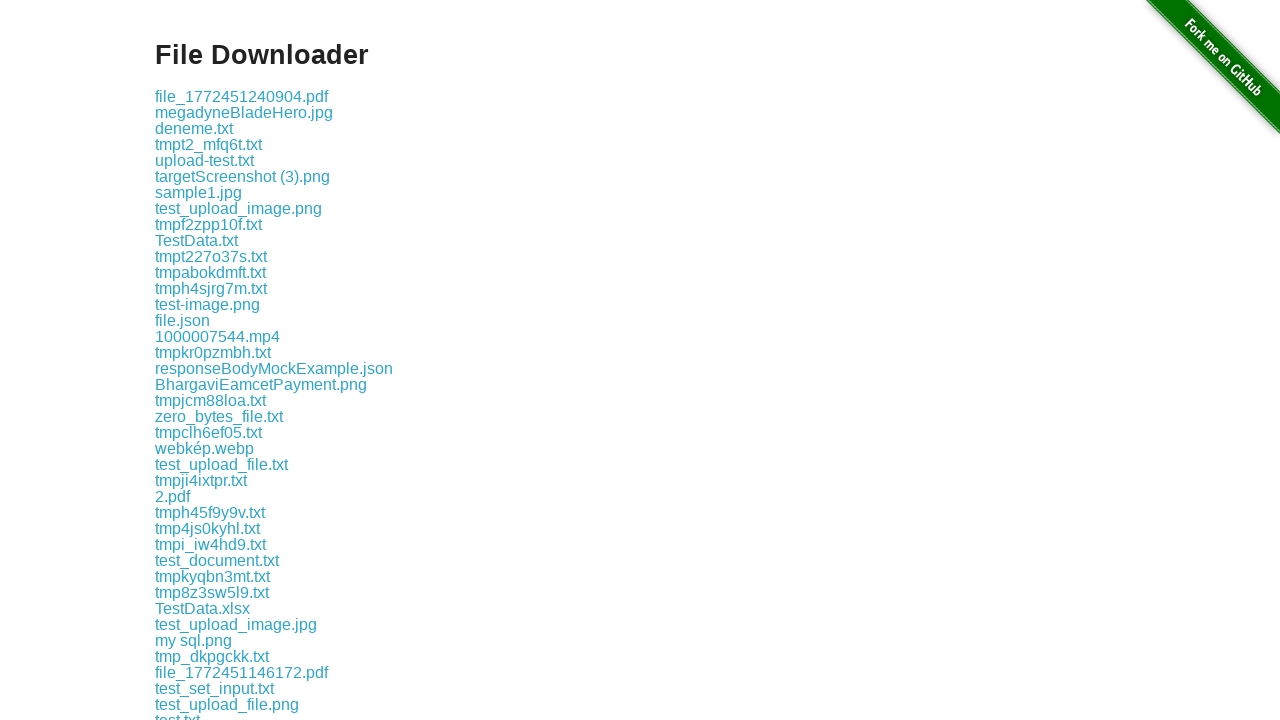

Clicked the download link to verify it is interactive at (242, 96) on .example a >> nth=0
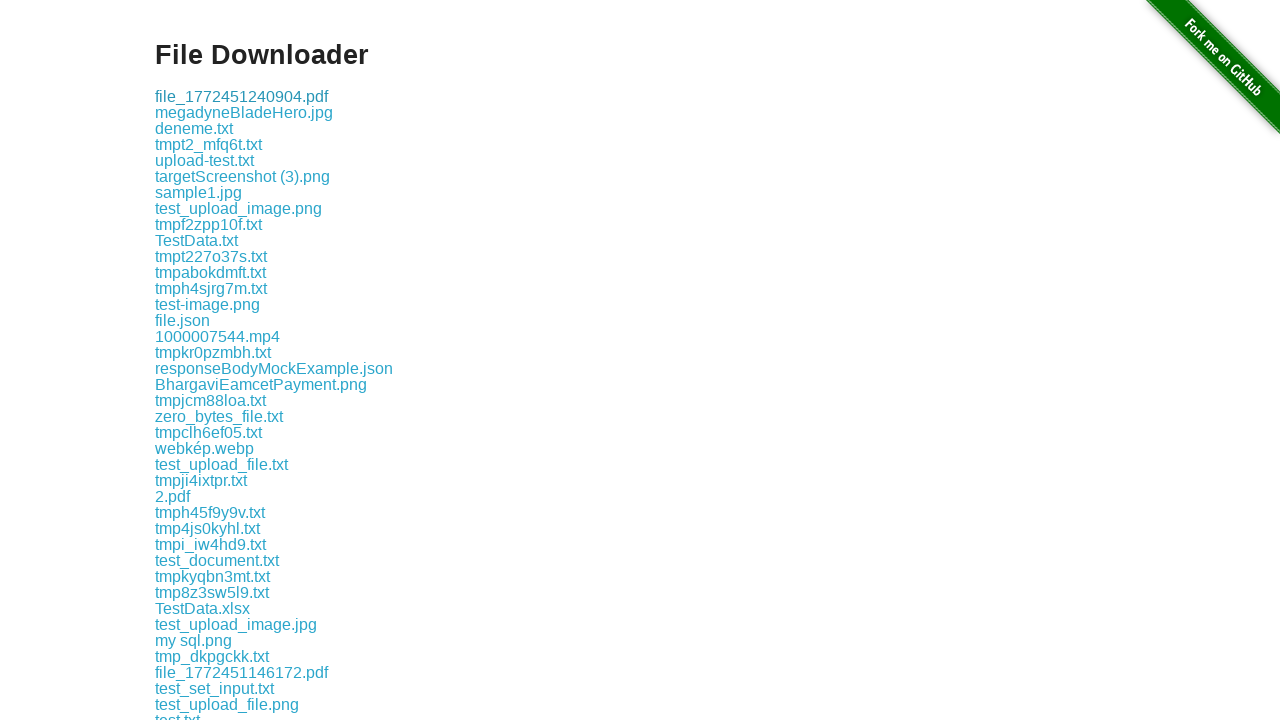

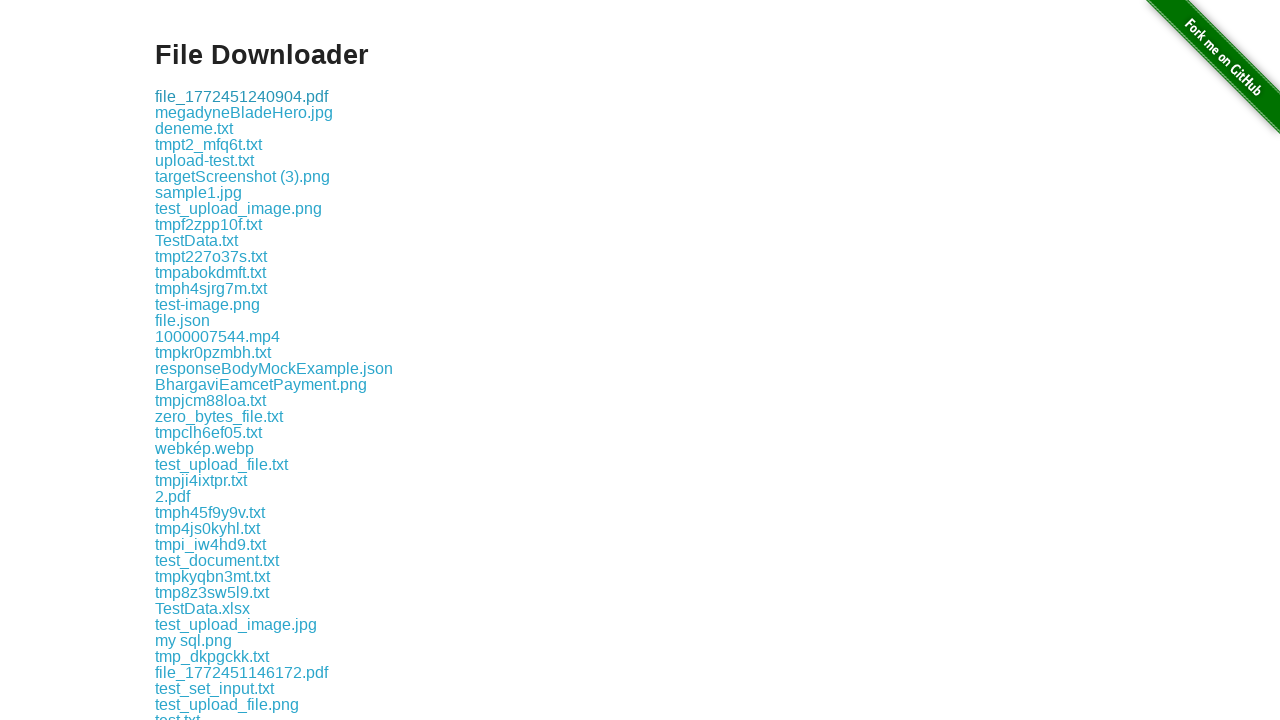